Tests alert handling functionality by triggering a confirm dialog, dismissing it, and verifying the result text

Starting URL: https://demoqa.com/alerts

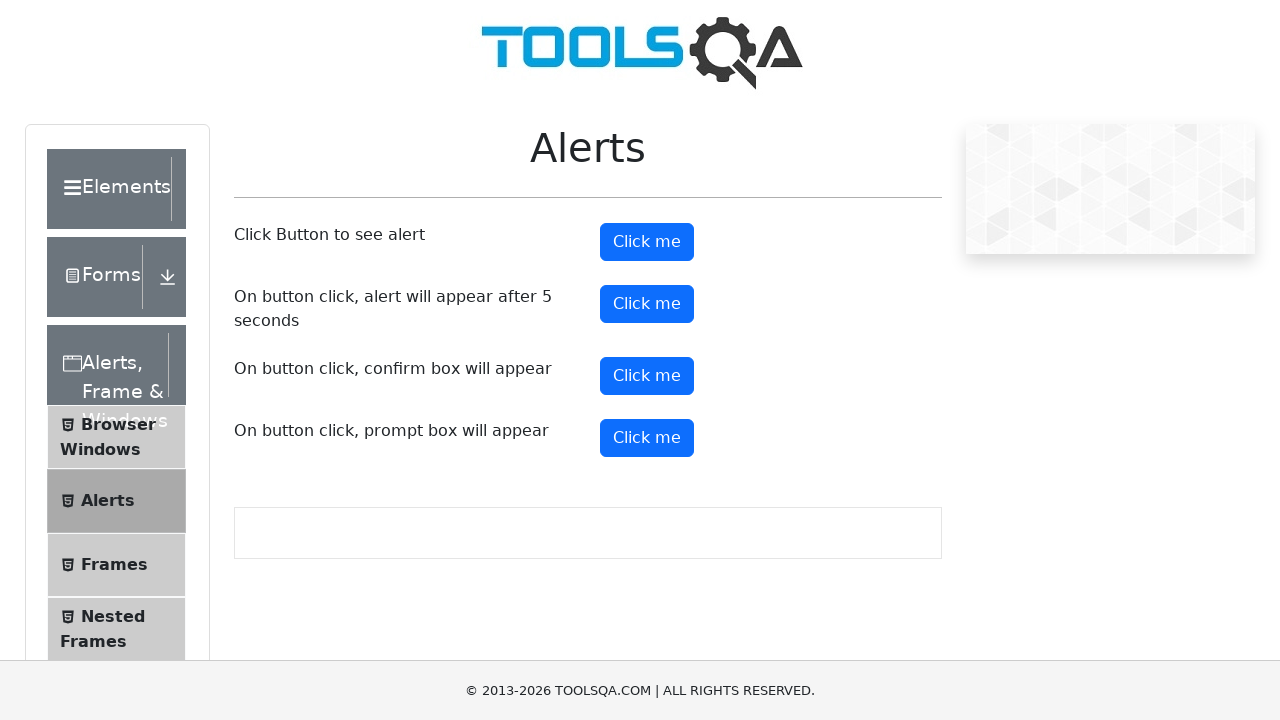

Clicked button to trigger confirm dialog at (647, 376) on #confirmButton
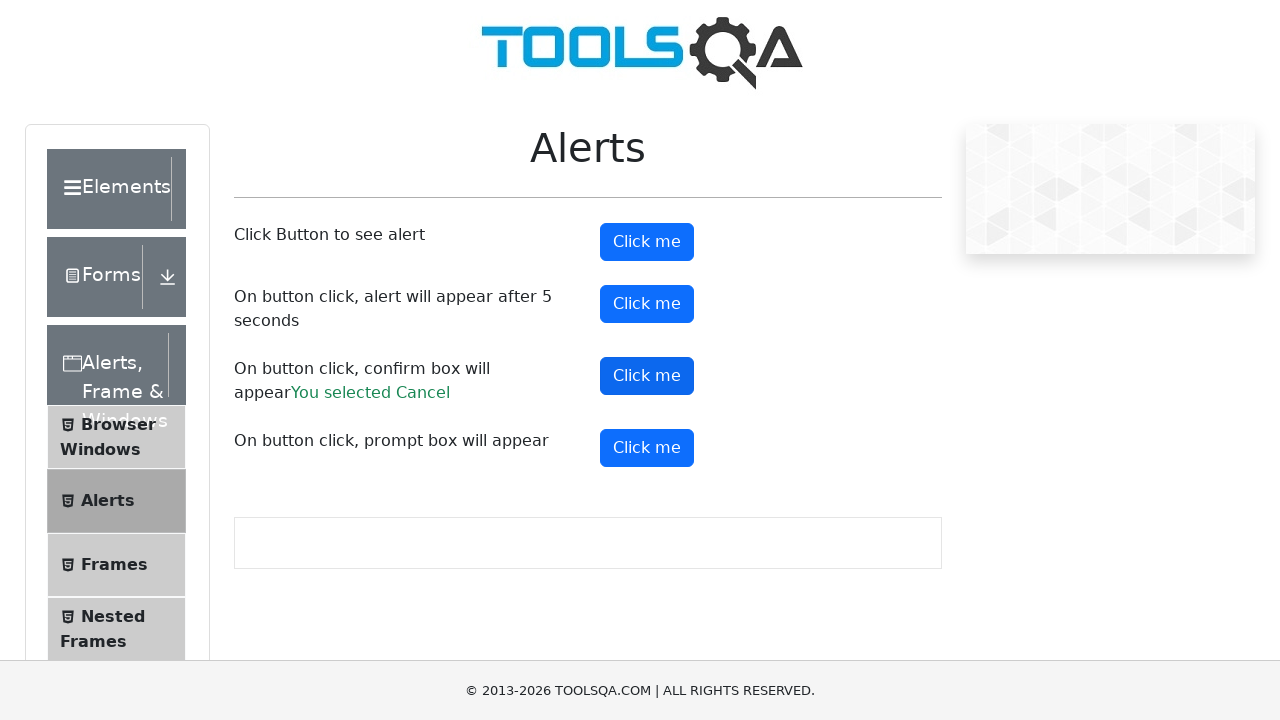

Set up dialog handler to dismiss confirm dialog
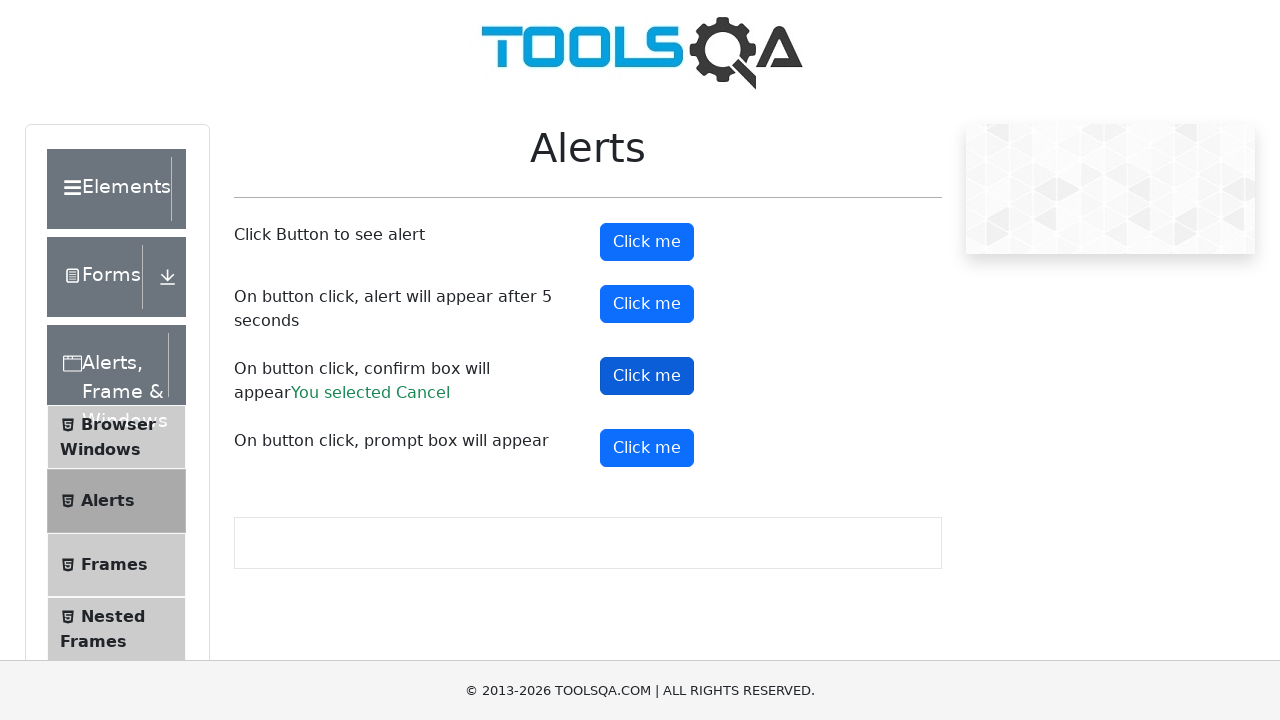

Waited for result text to be displayed
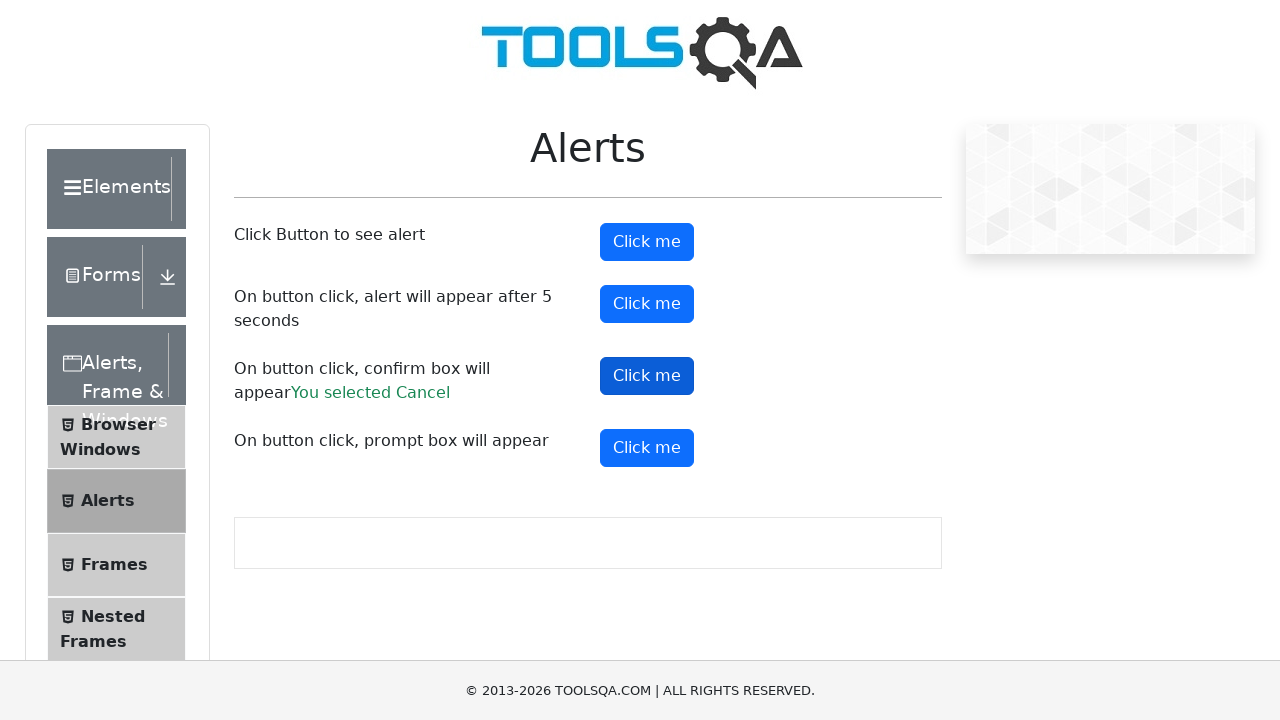

Retrieved result text: You selected Cancel
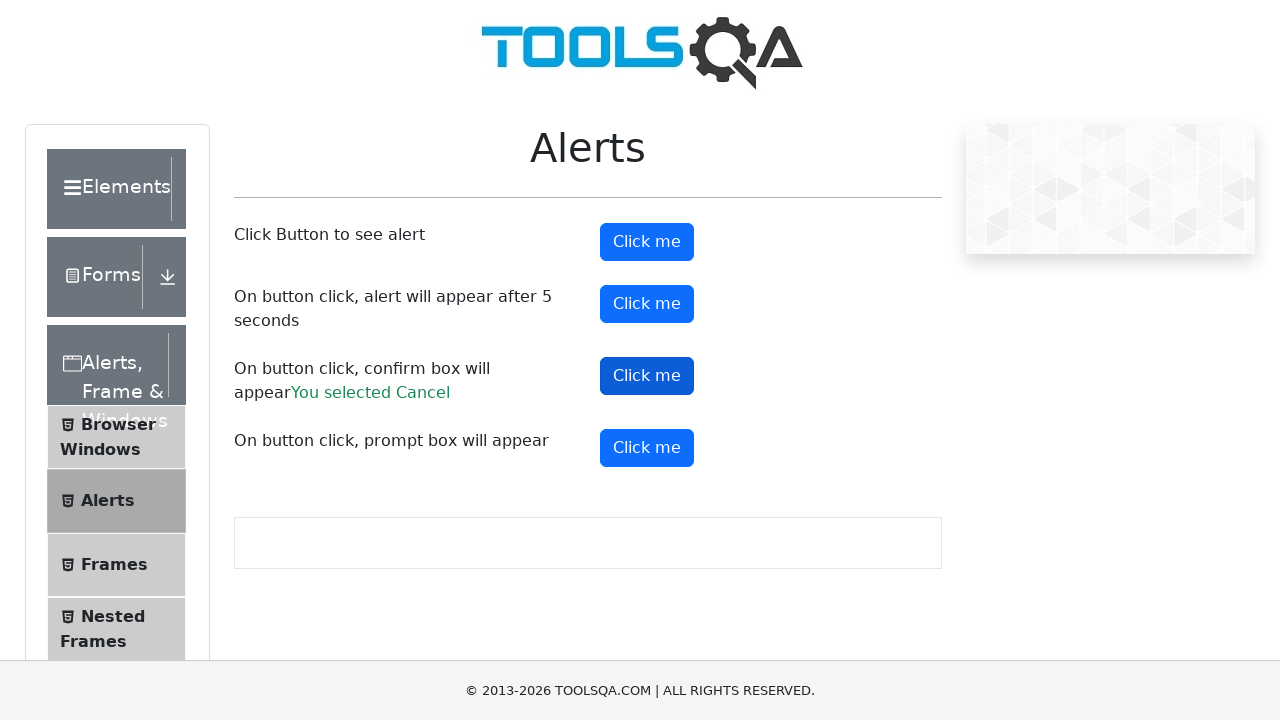

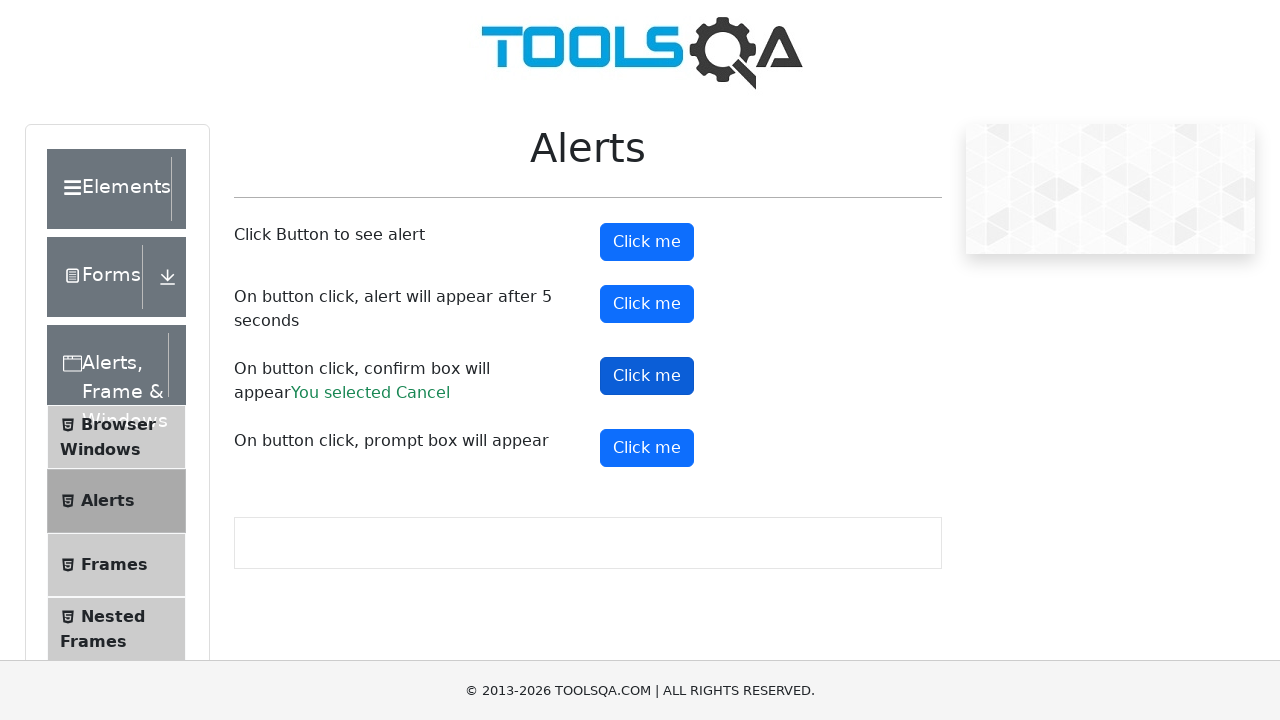